Tests marking all items as completed using the toggle-all checkbox

Starting URL: https://demo.playwright.dev/todomvc

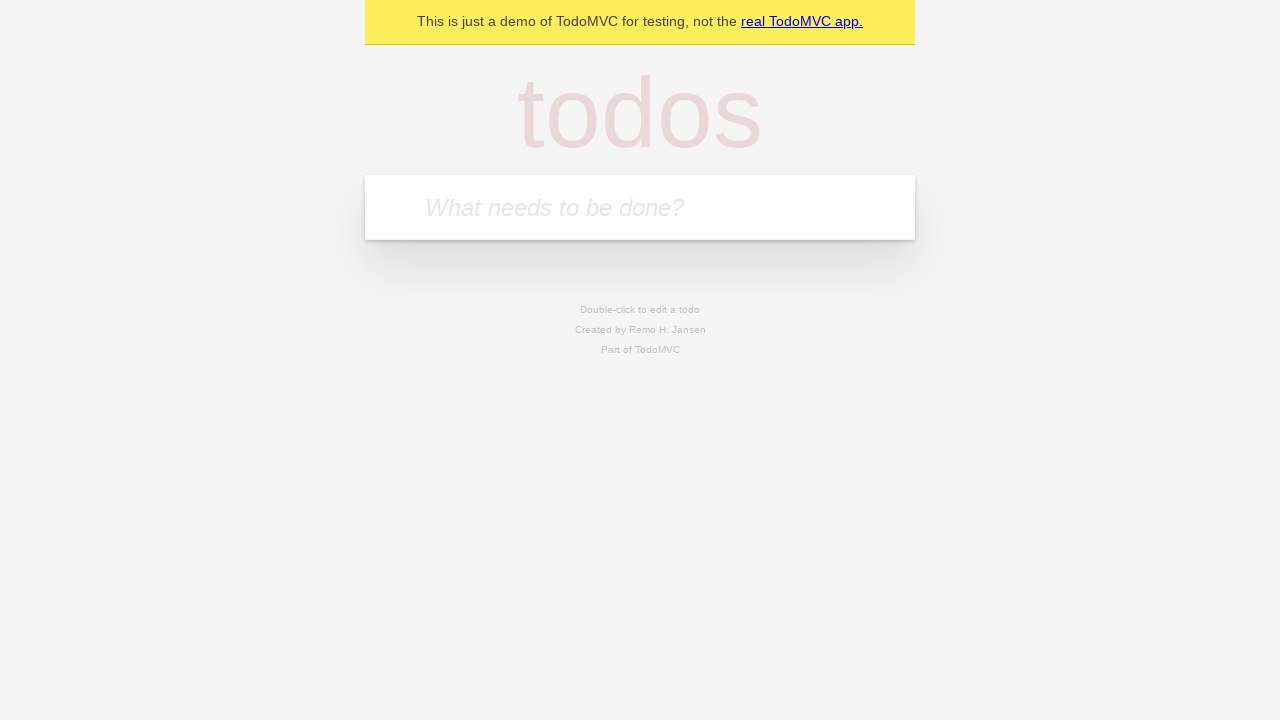

Filled first todo input with 'buy some cheese' on .new-todo
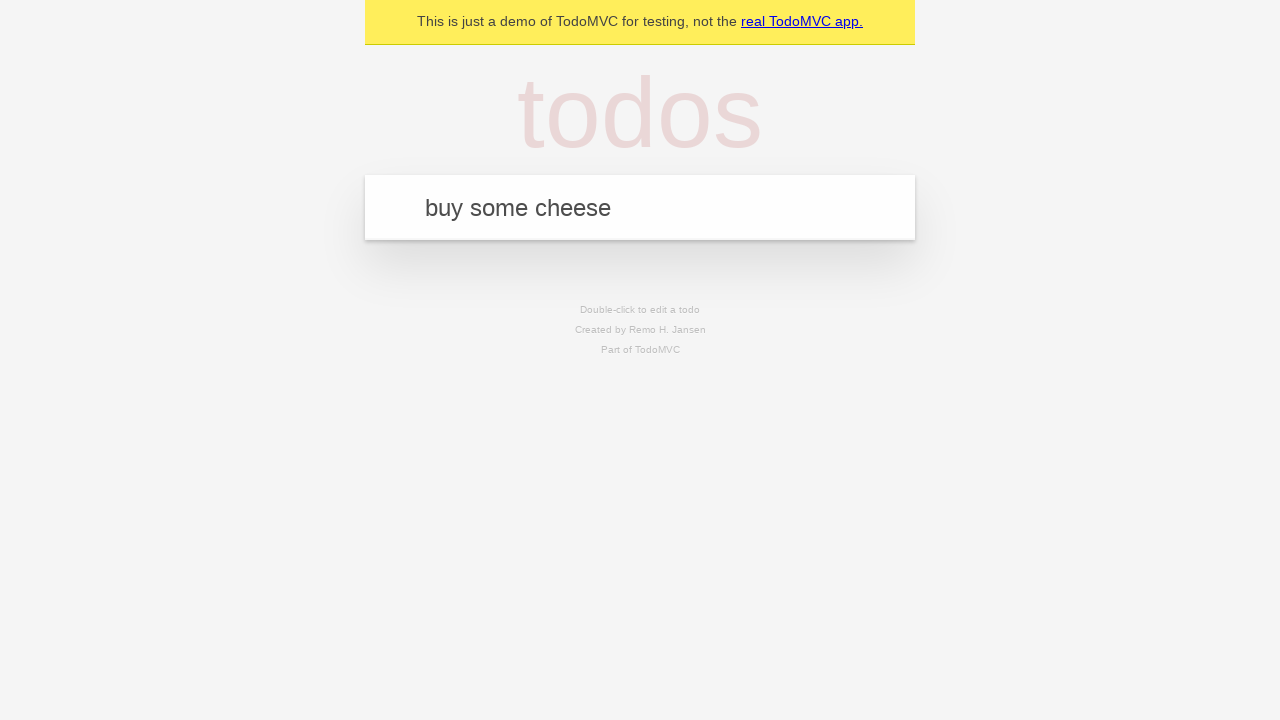

Pressed Enter to create first todo on .new-todo
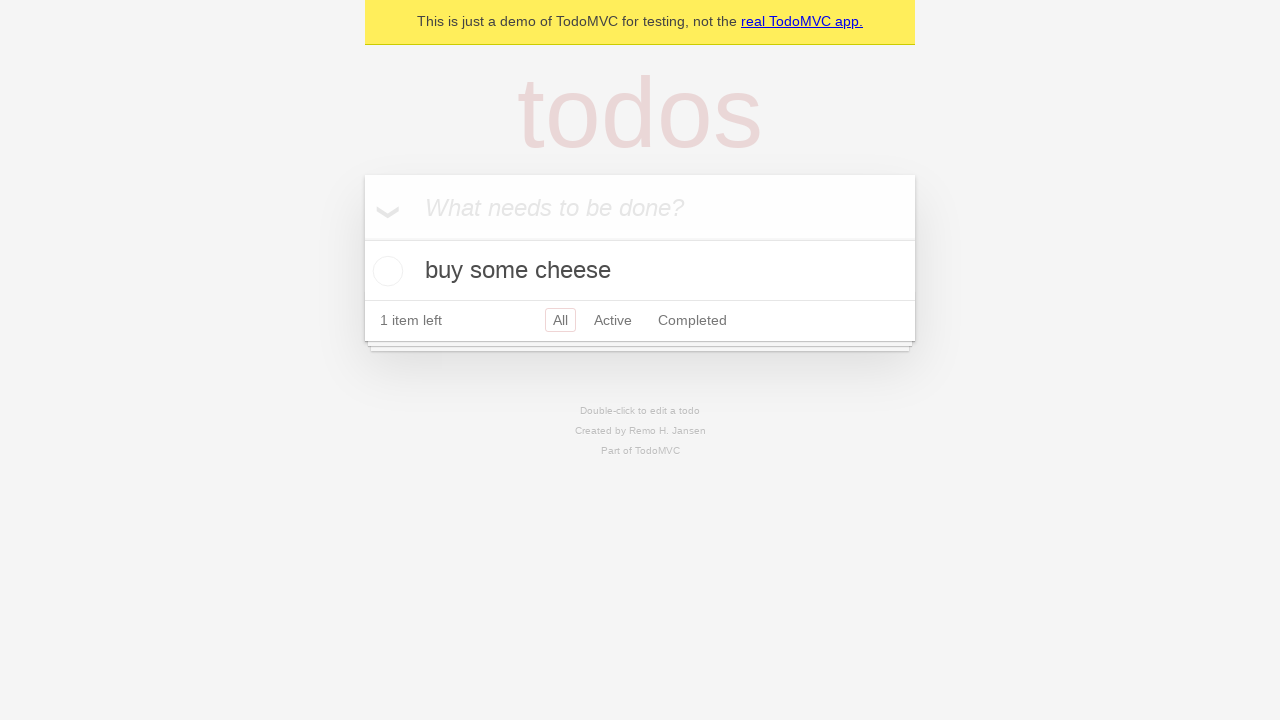

Filled second todo input with 'feed the cat' on .new-todo
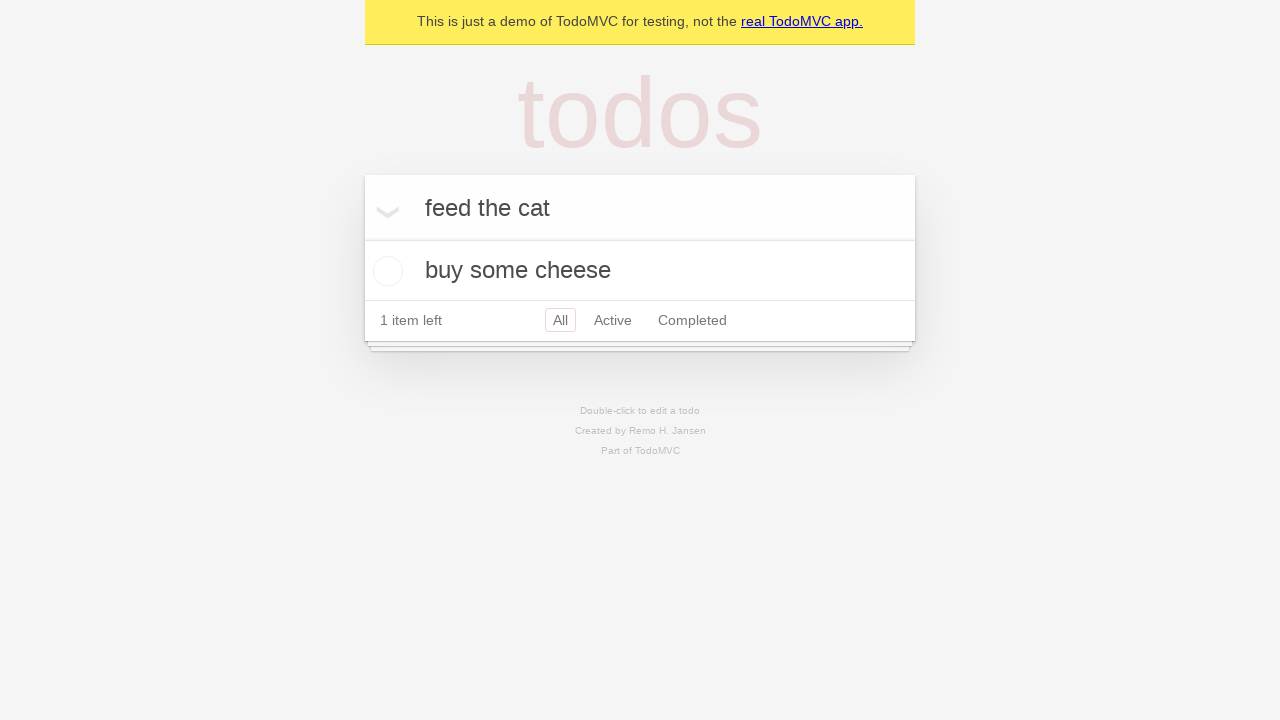

Pressed Enter to create second todo on .new-todo
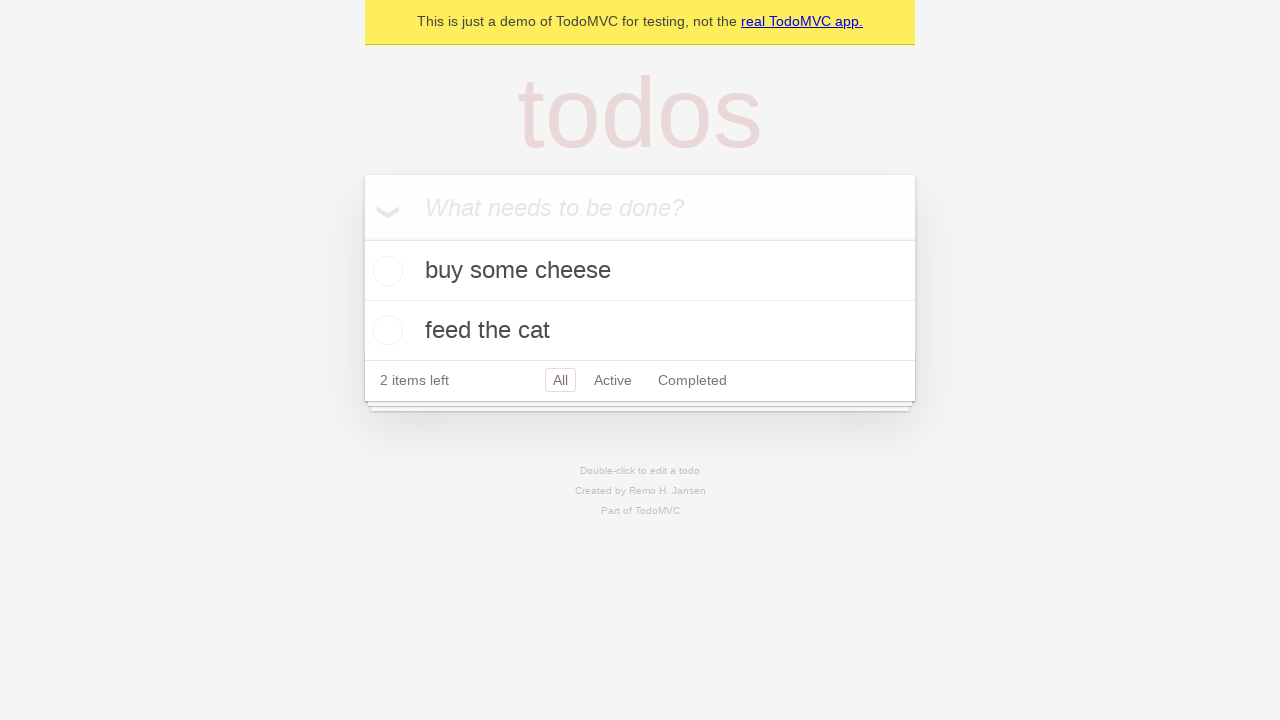

Filled third todo input with 'book a doctors appointment' on .new-todo
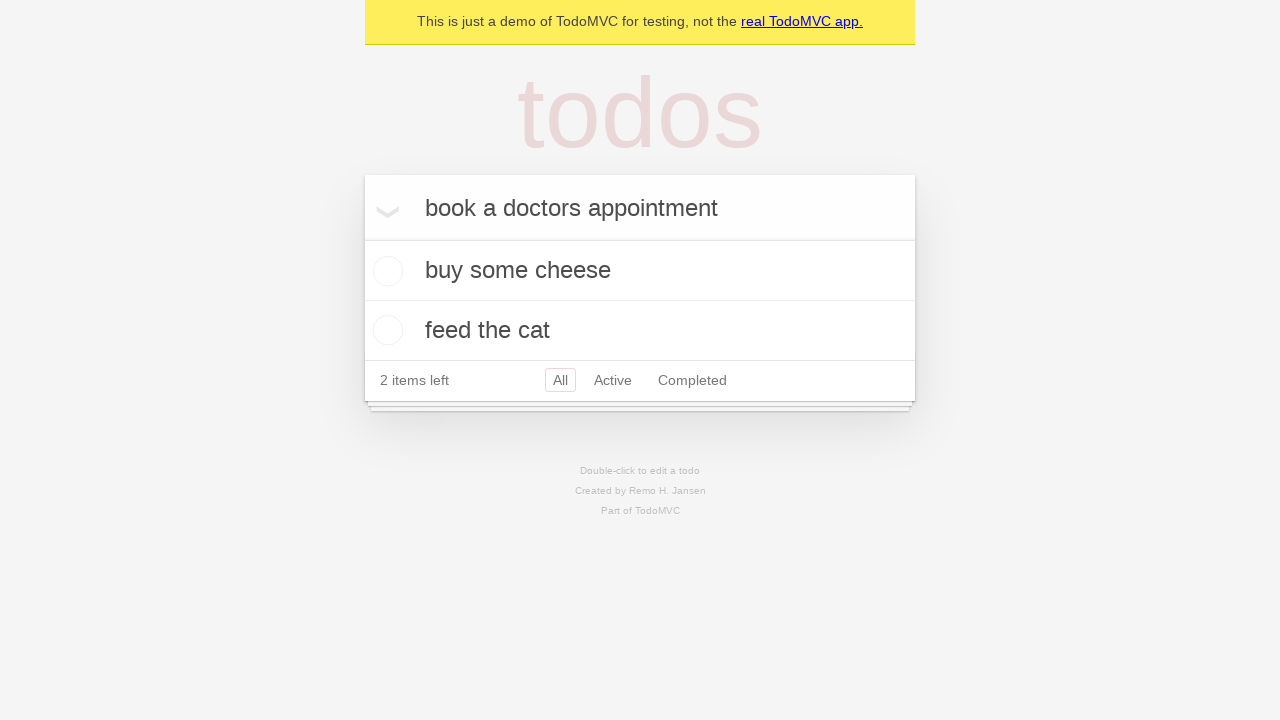

Pressed Enter to create third todo on .new-todo
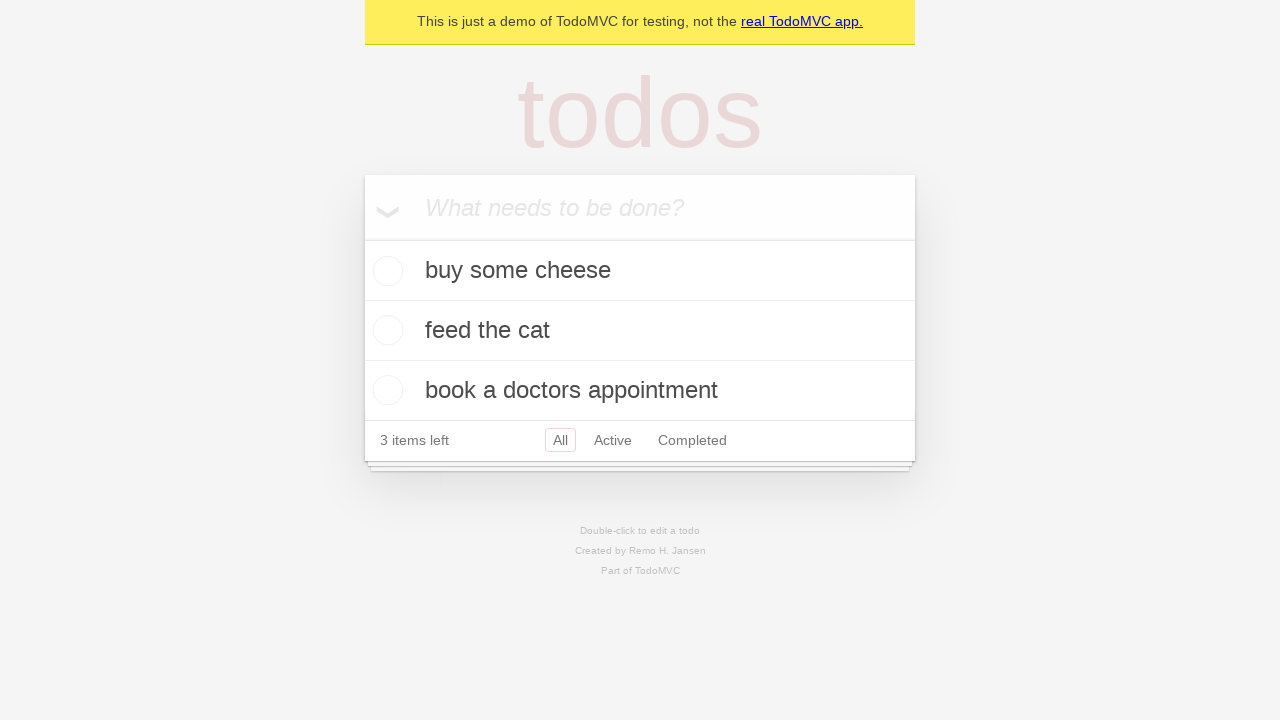

Clicked toggle-all checkbox to mark all todos as completed at (362, 238) on .toggle-all
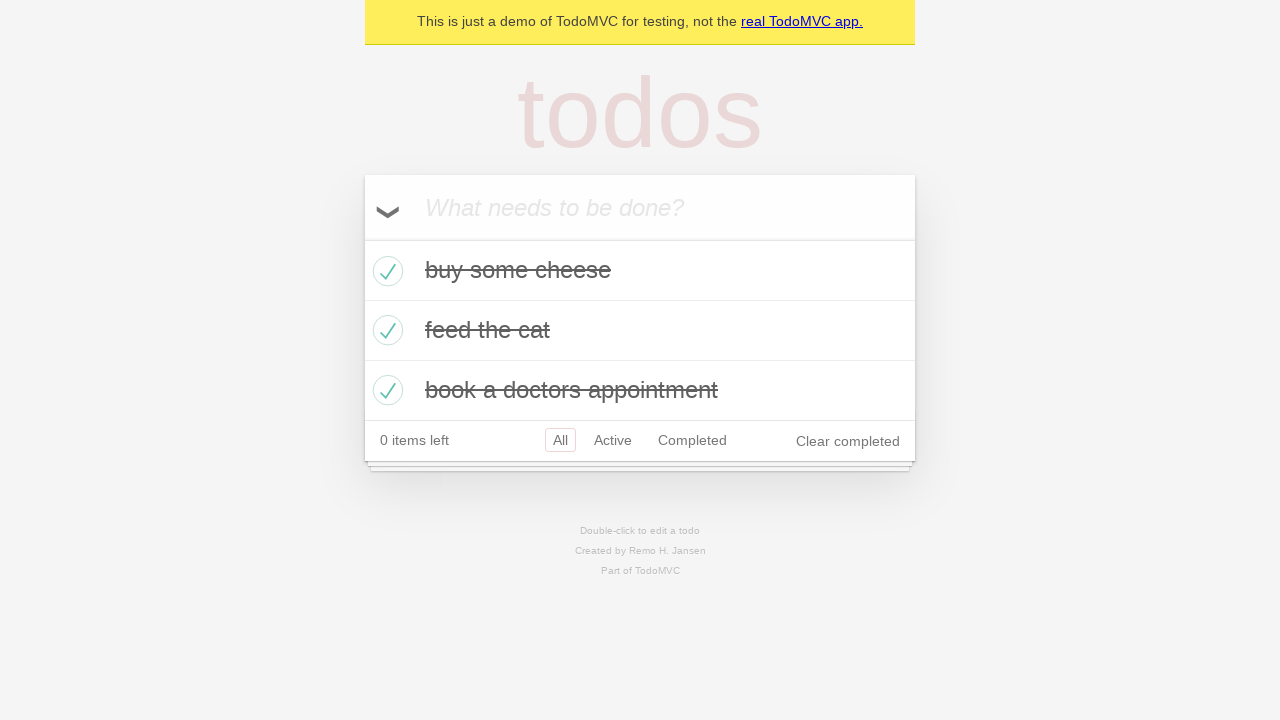

Verified that all todos are marked as completed
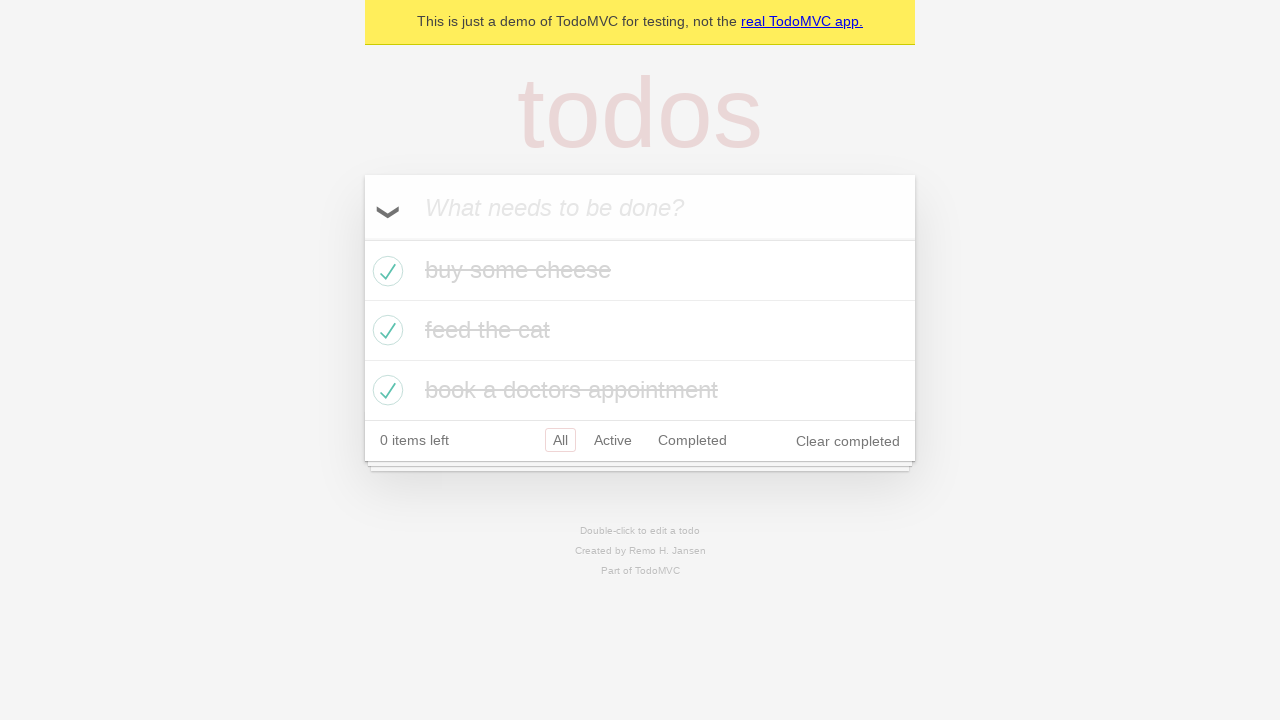

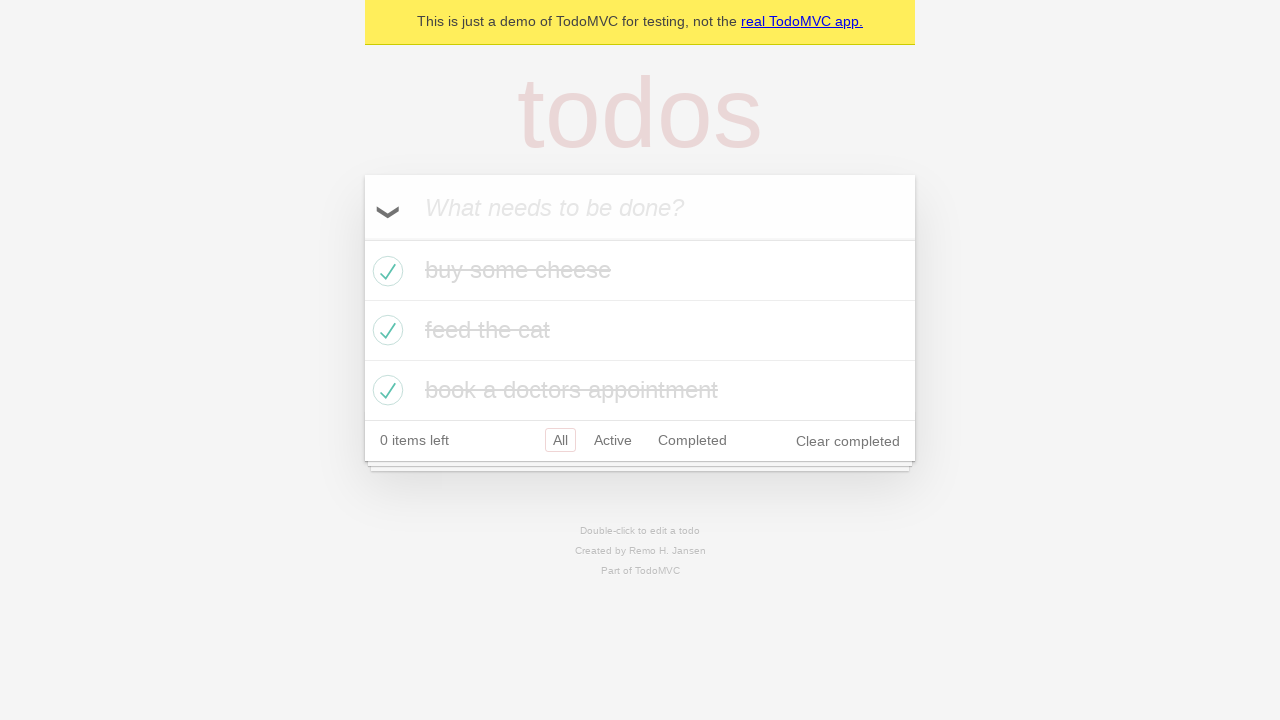